Tests clicking a button identified by its CSS class (btn-primary) on a UI testing playground page that demonstrates class attribute challenges.

Starting URL: http://uitestingplayground.com/classattr

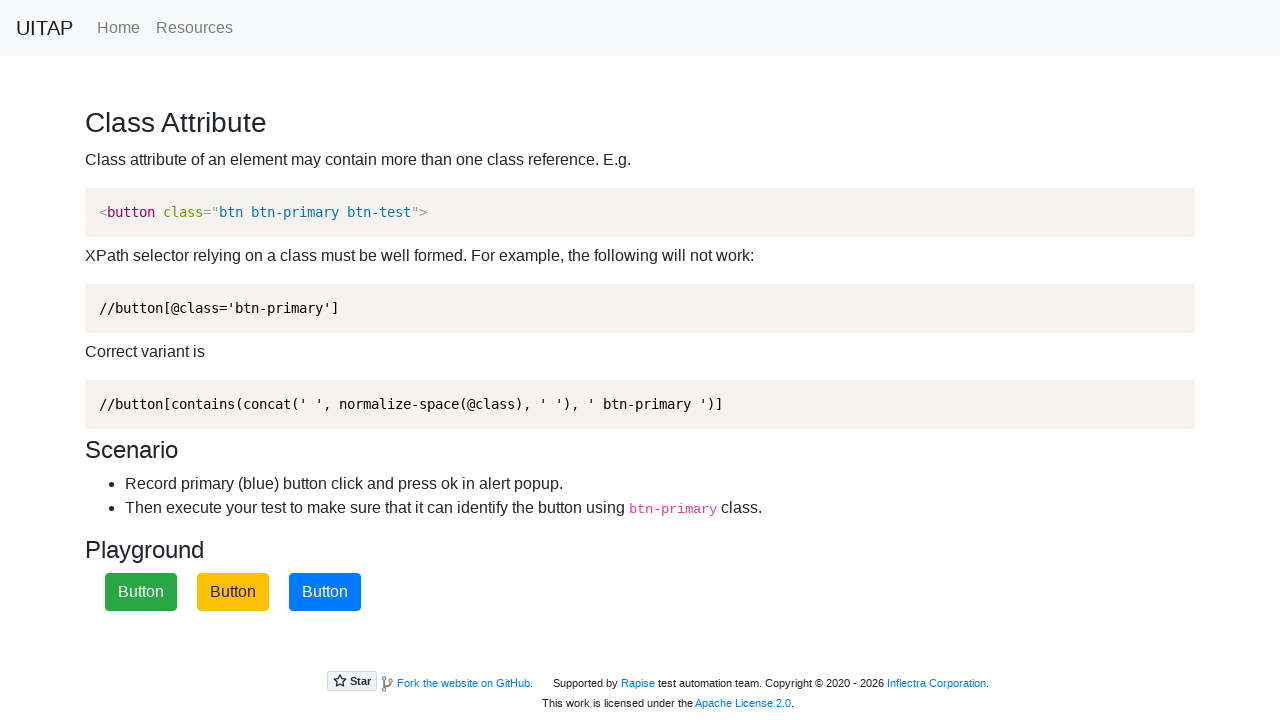

Navigated to UI Testing Playground class attribute page
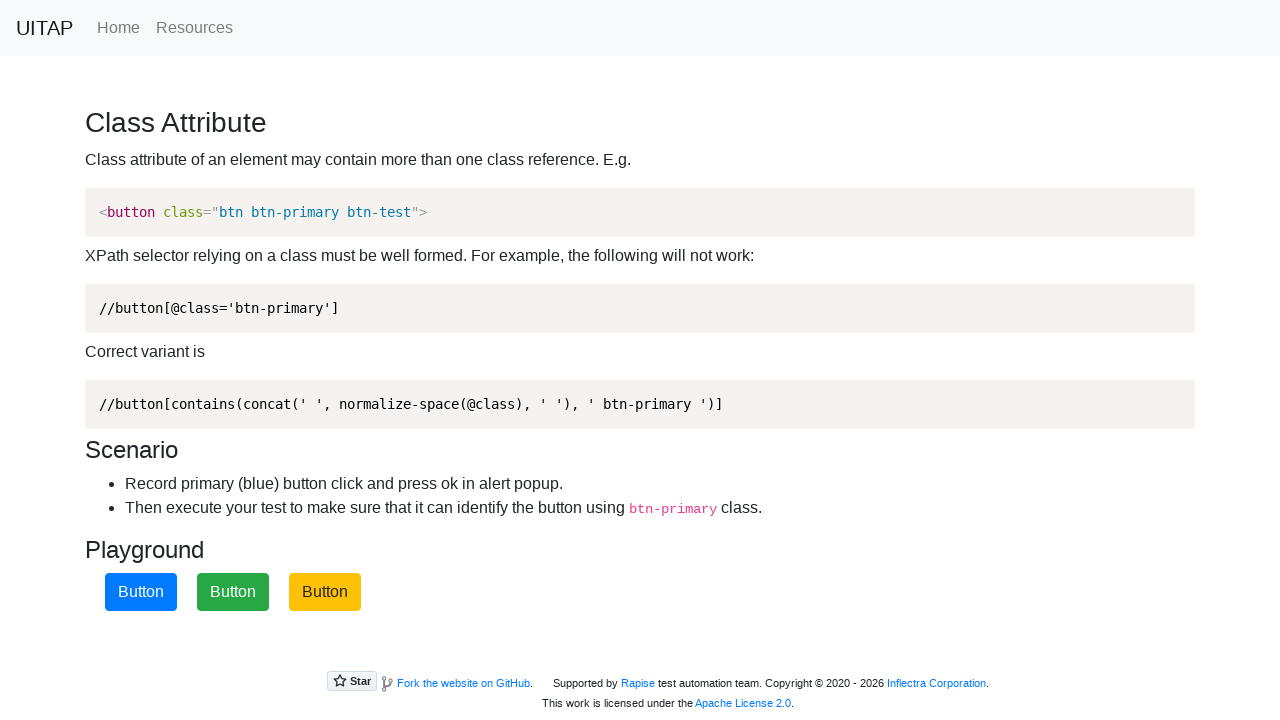

Clicked button with CSS class 'btn-primary' at (141, 592) on .btn-primary
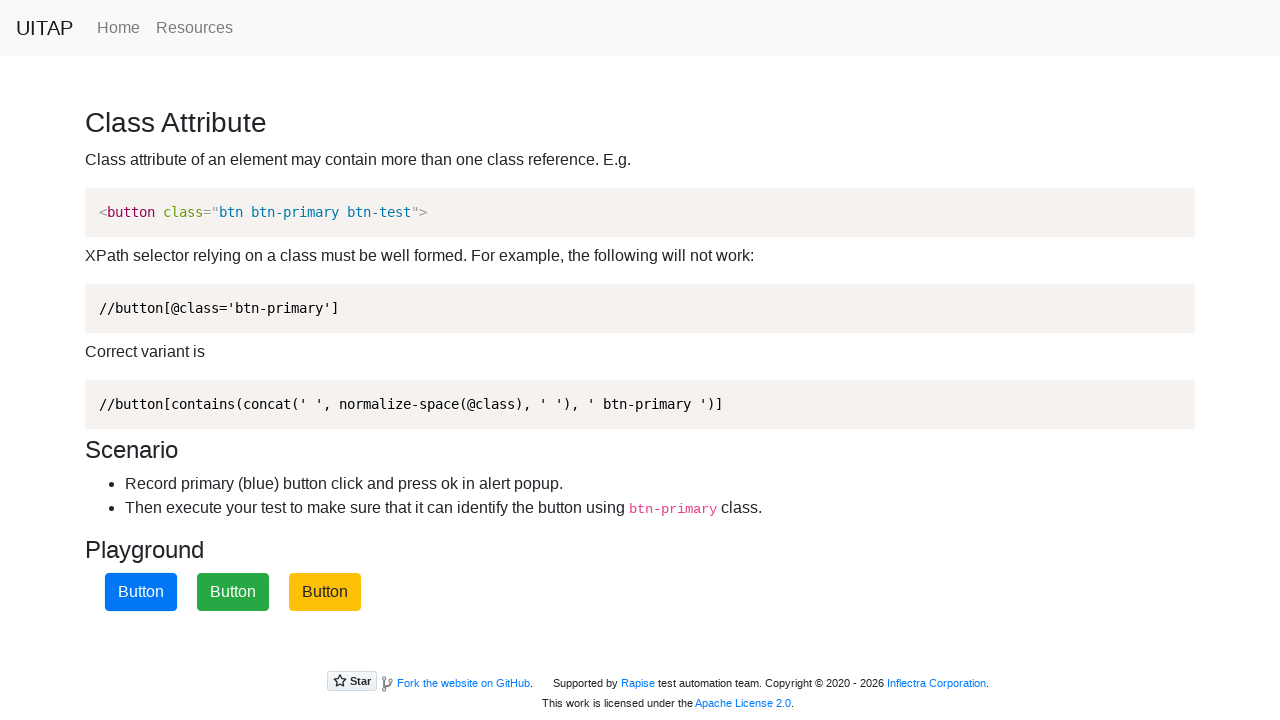

Alert dialog handler registered and accepted
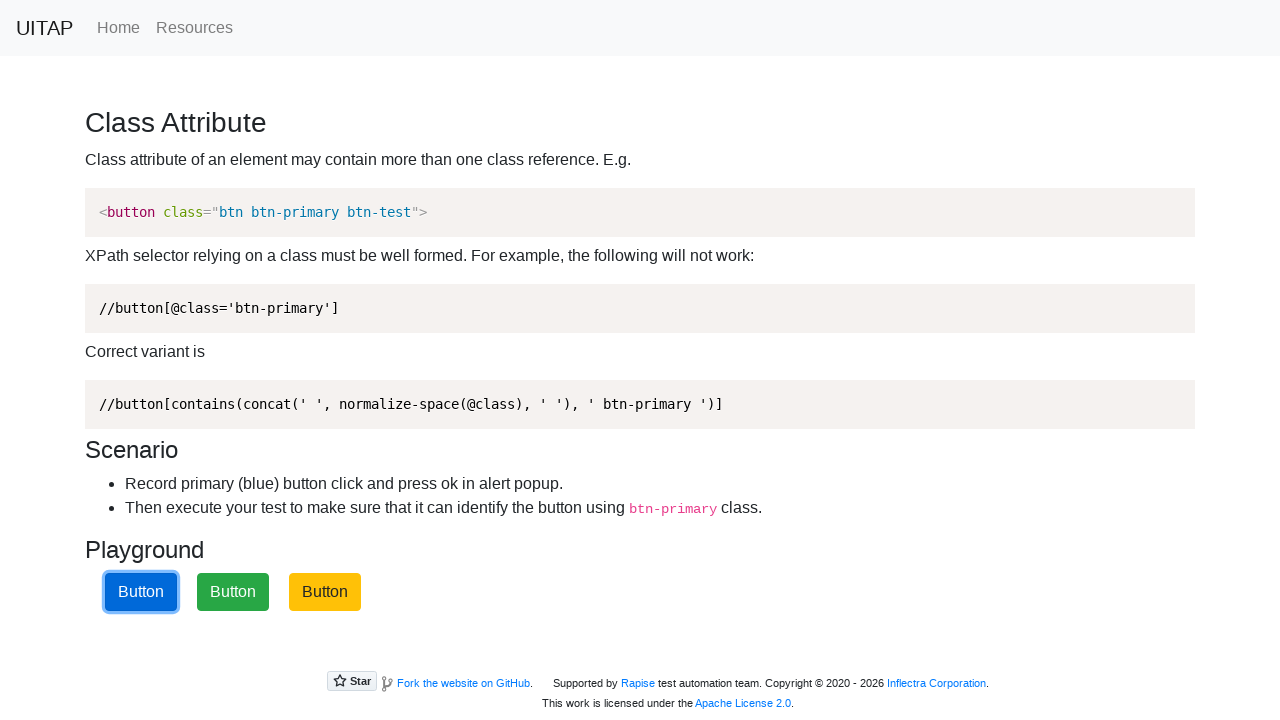

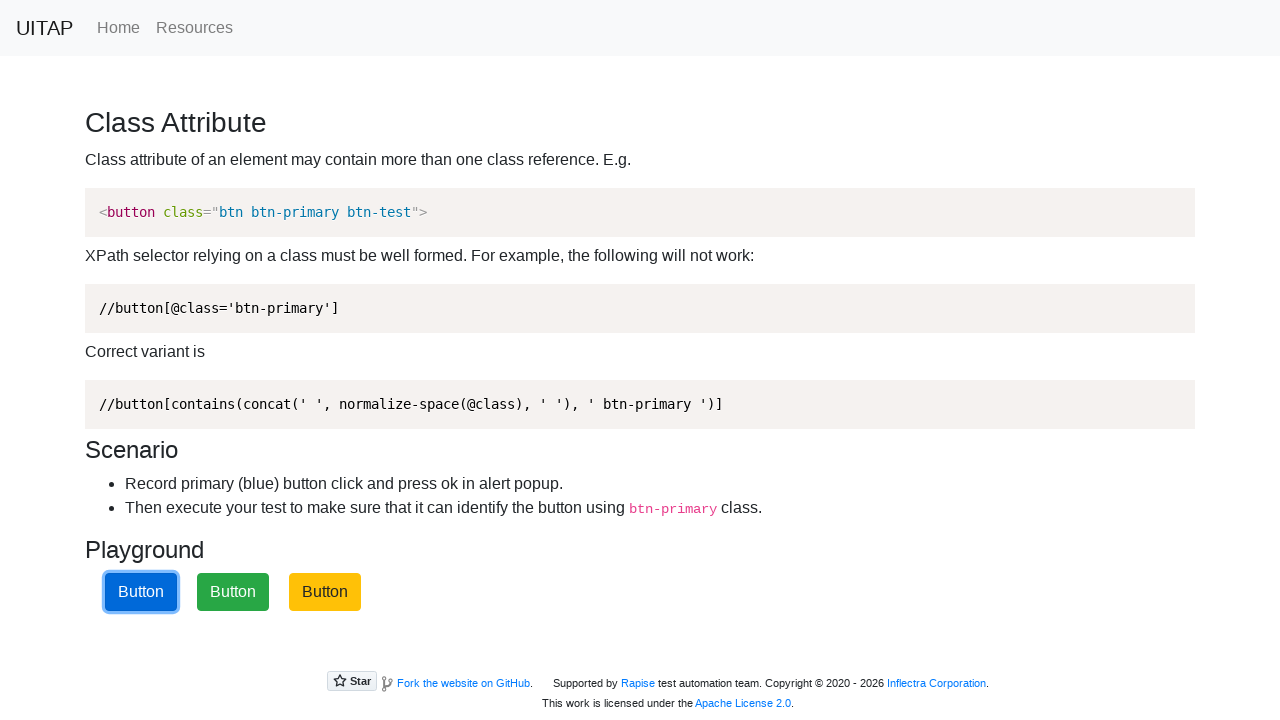